Tests setting a date in the RedBus calendar field using JavaScript execution to directly set the input value

Starting URL: https://www.redbus.com/

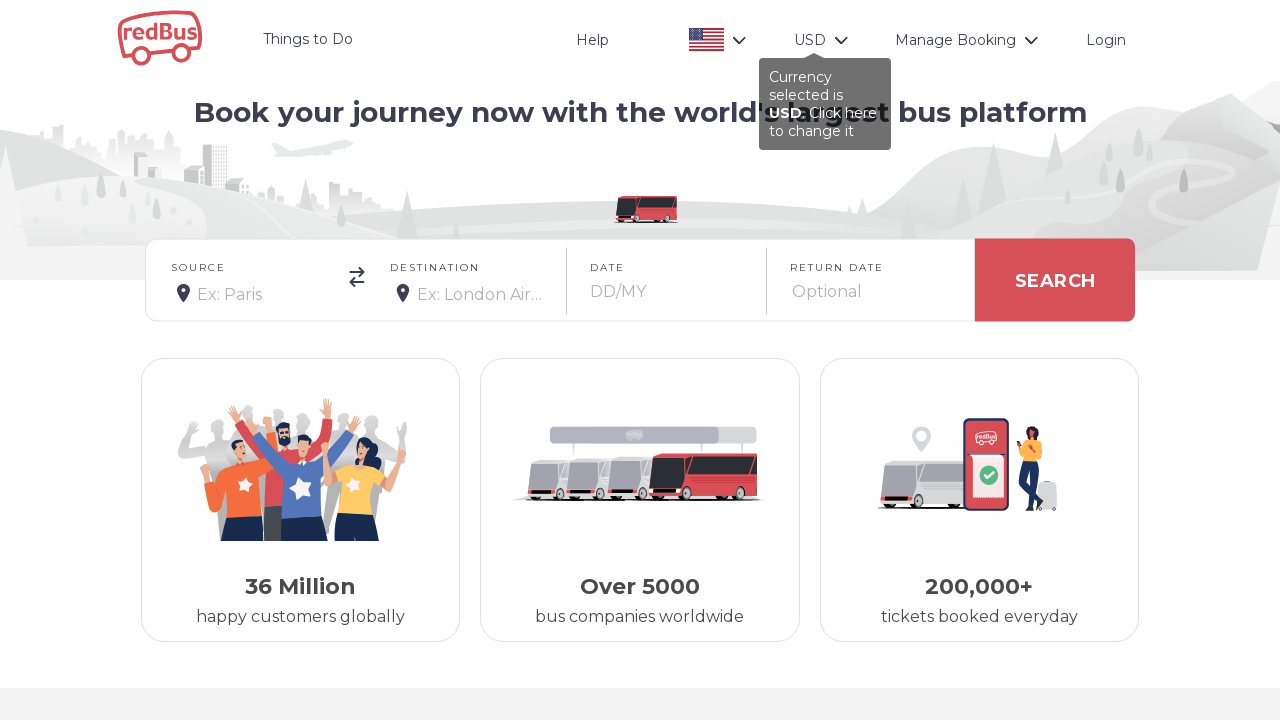

Waited for calendar date field to load
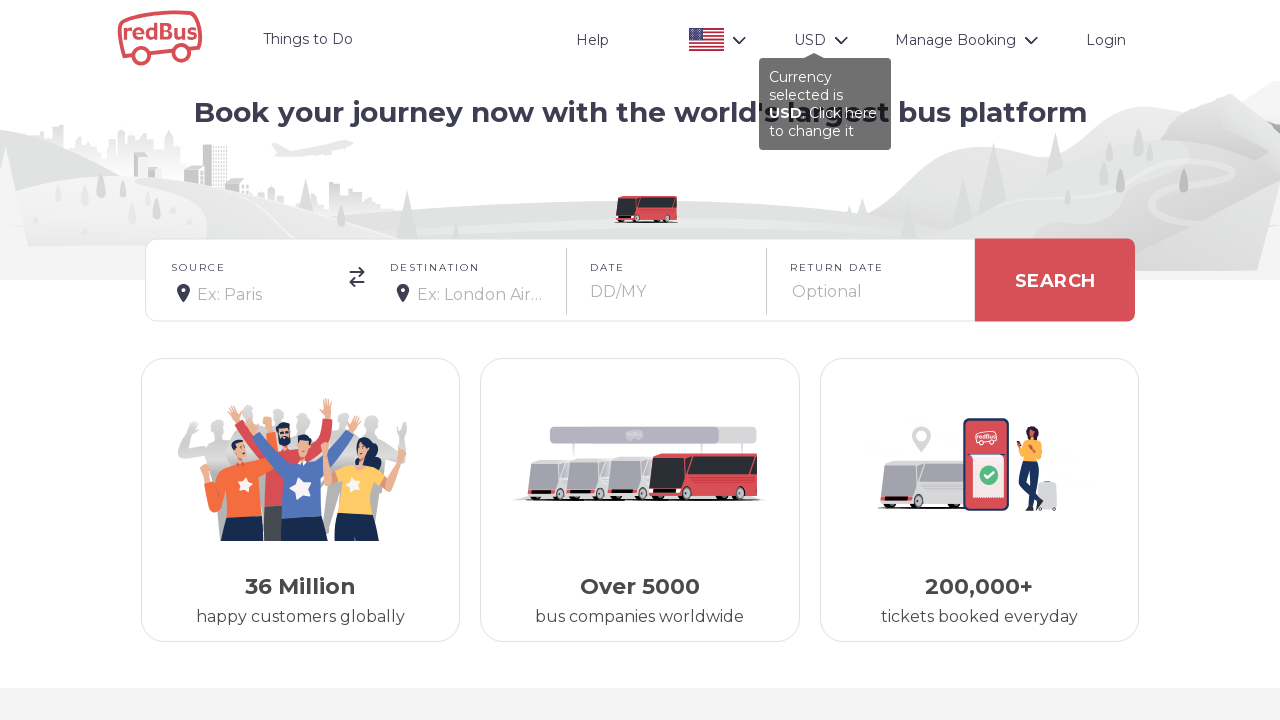

Set calendar date to 15/03/2025 using JavaScript execution
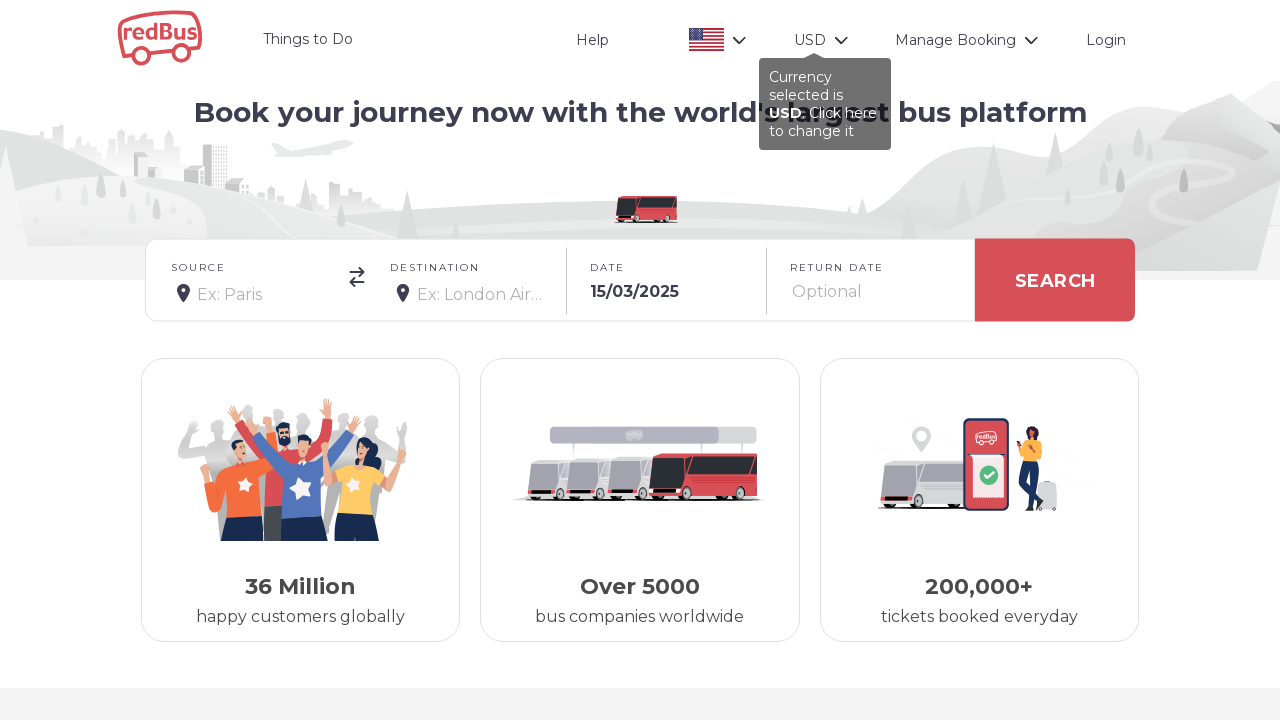

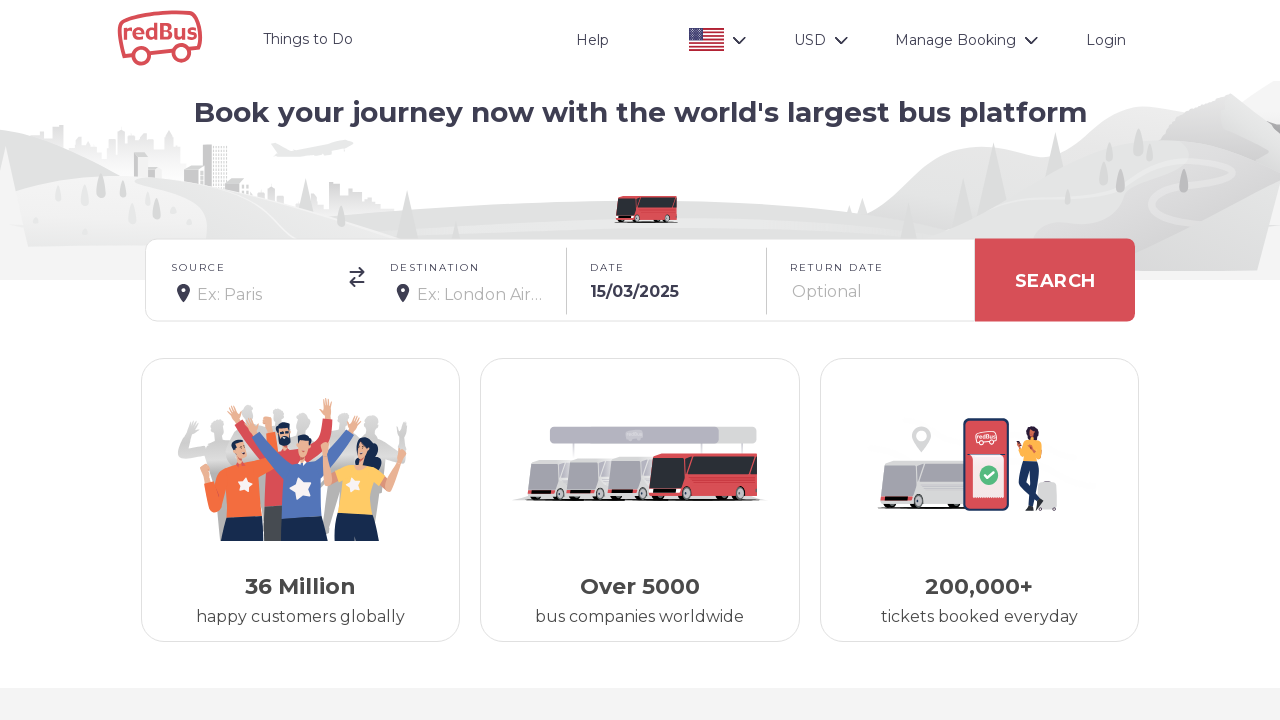